Tests dynamic loading functionality by navigating through links and clicking a button to trigger dynamic content loading

Starting URL: http://the-internet.herokuapp.com/

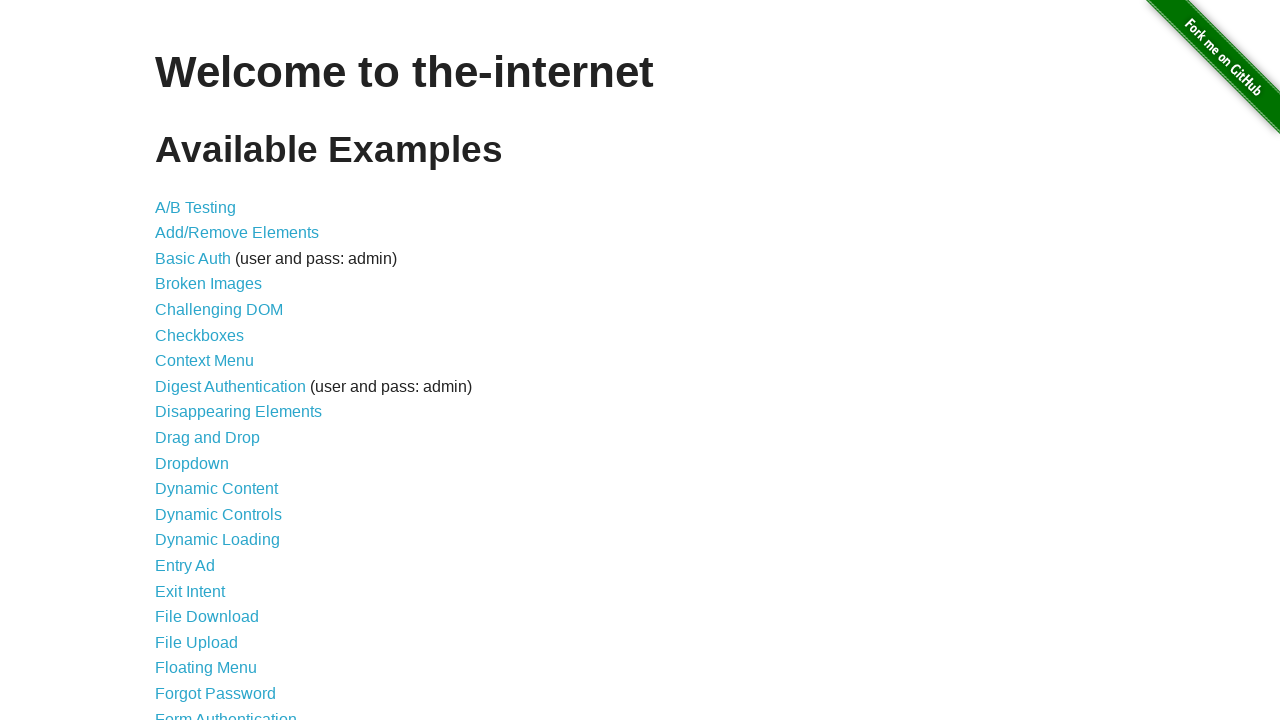

Clicked on Dynamic Loading link (14th item in the list) at (218, 540) on xpath=//*[@id='content']/ul/li[14]/a
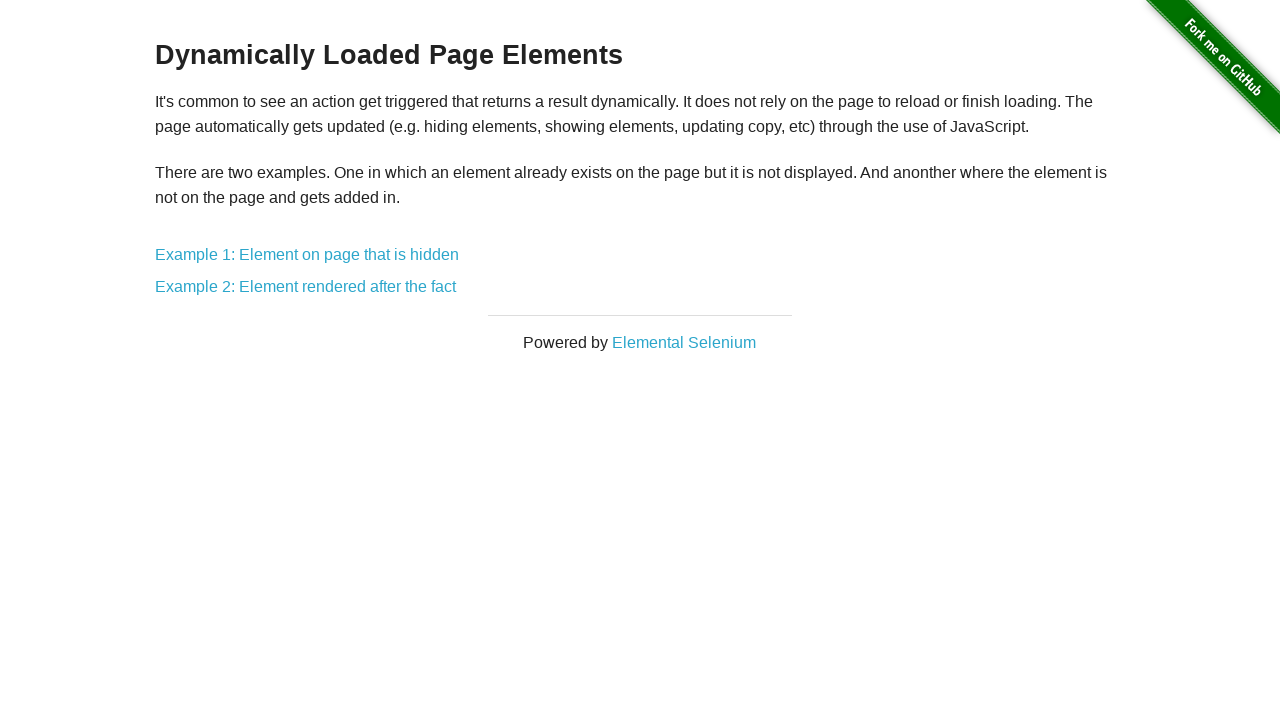

Clicked on Example 2 link at (306, 287) on xpath=//*[@id='content']/div/a[2]
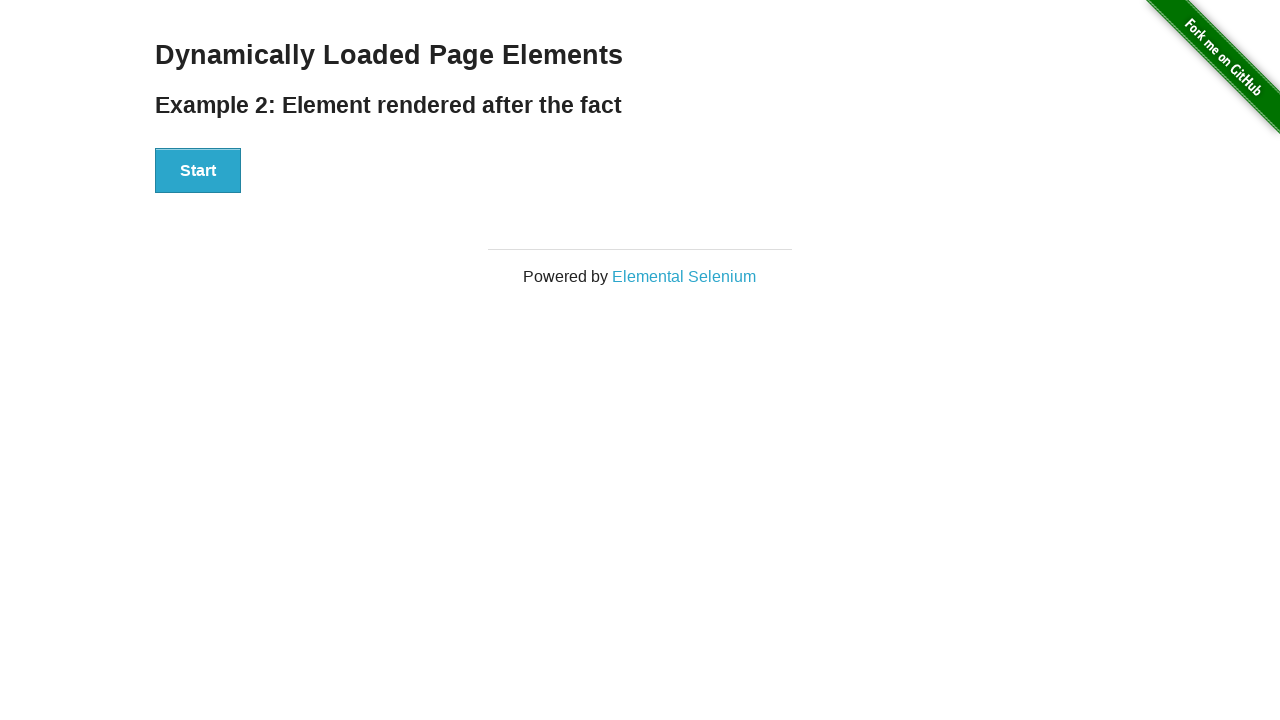

Clicked Start button to trigger dynamic loading at (198, 171) on xpath=//*[@id='start']/button
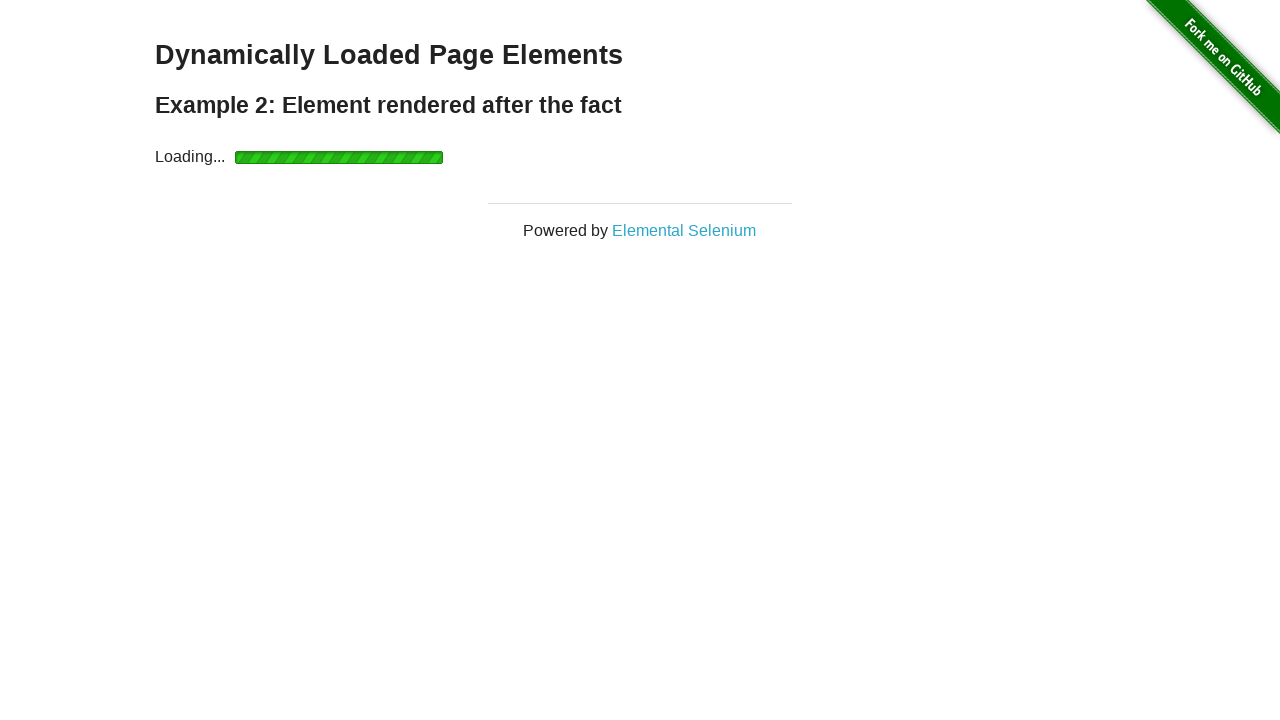

Waited for finish message to appear
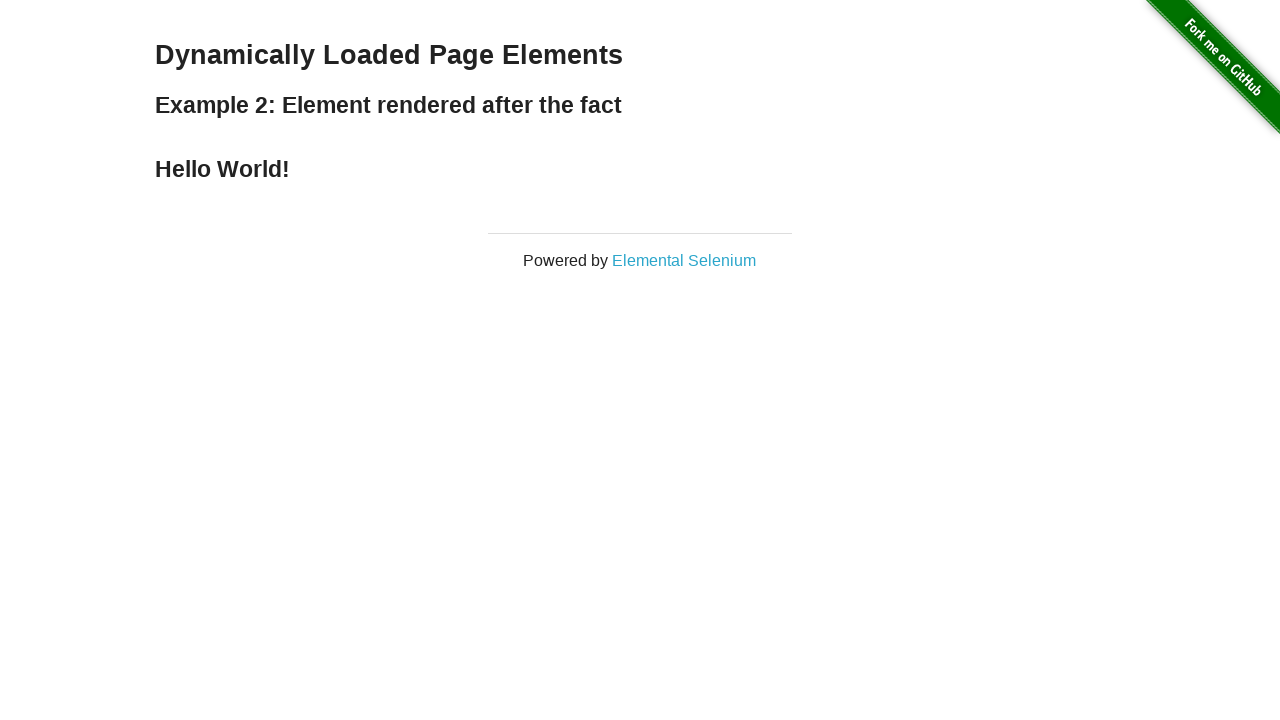

Retrieved finish message text: Hello World!
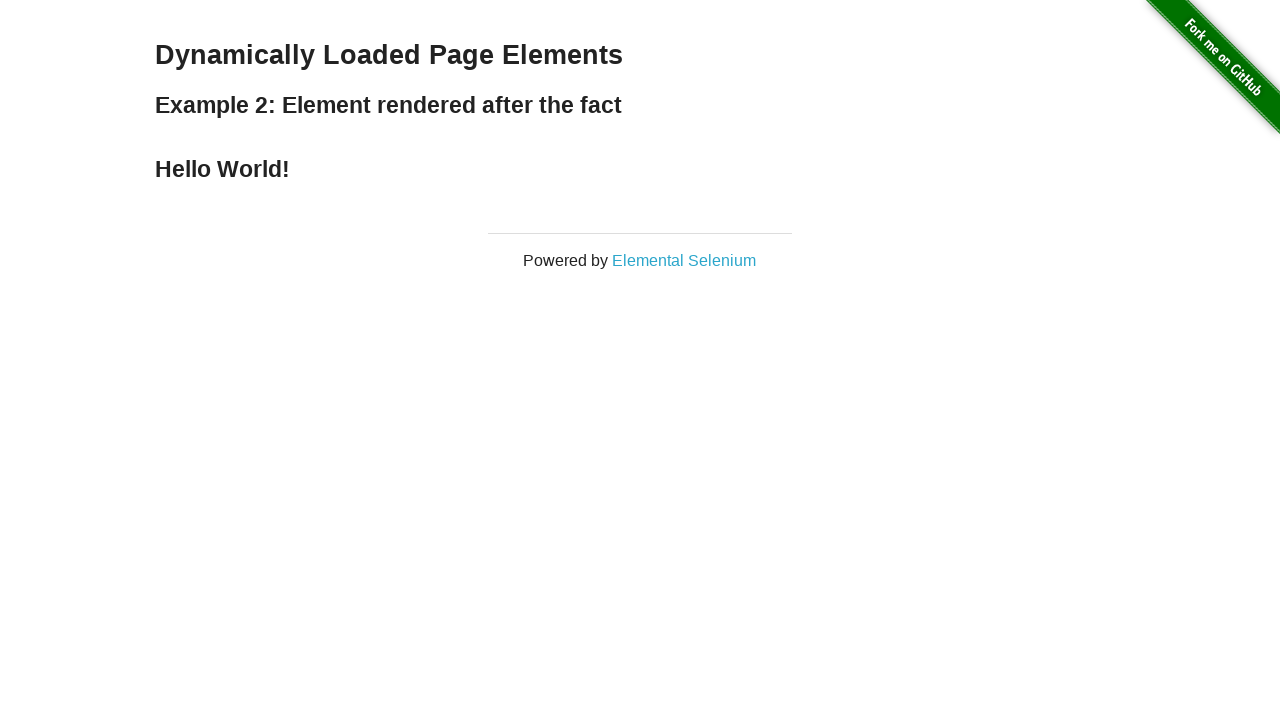

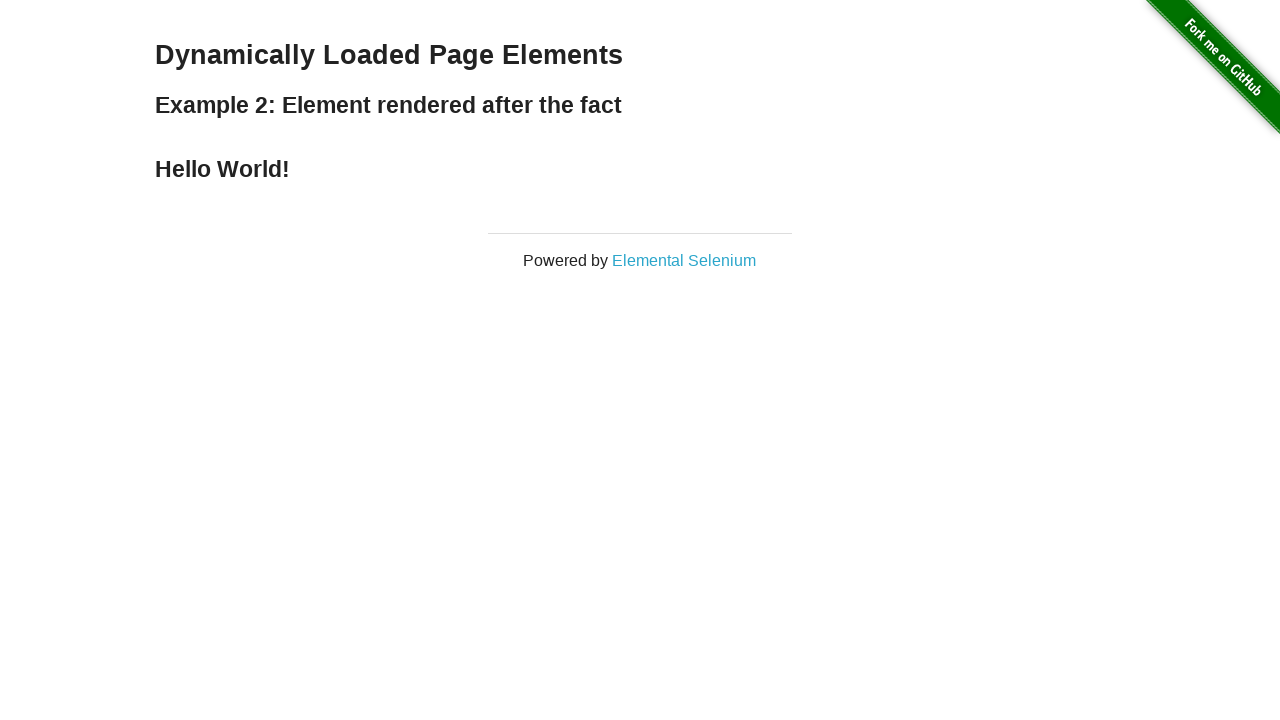